Tests JavaScript alert and confirm dialog handling by clicking buttons that trigger alerts, then accepting or dismissing the dialogs

Starting URL: https://www.hyrtutorials.com/p/alertsdemo.html

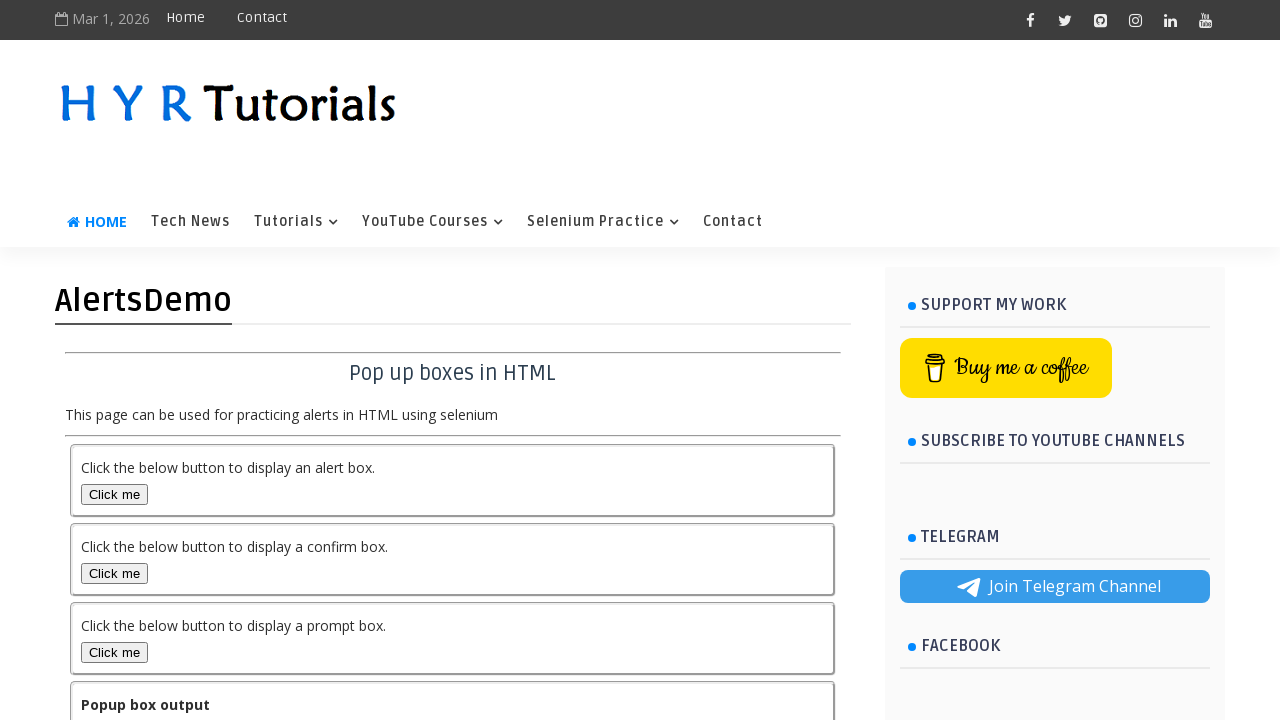

Located alert button element
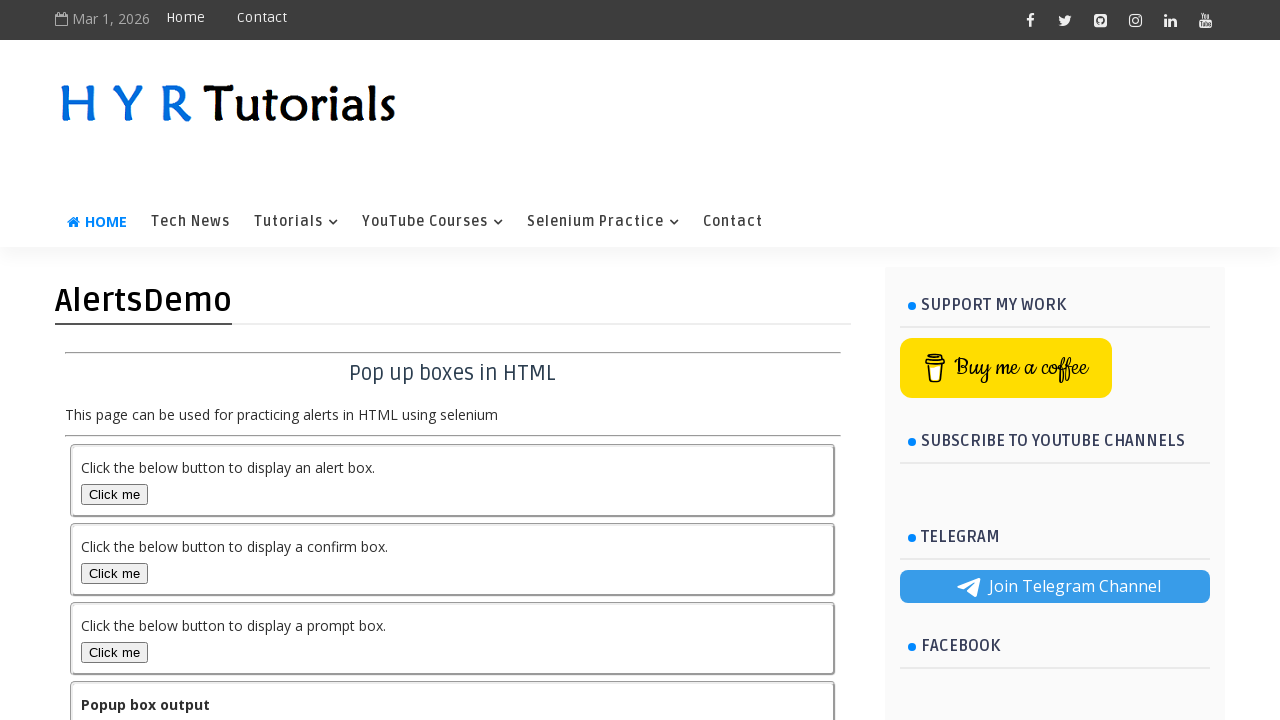

Verified alert button is visible
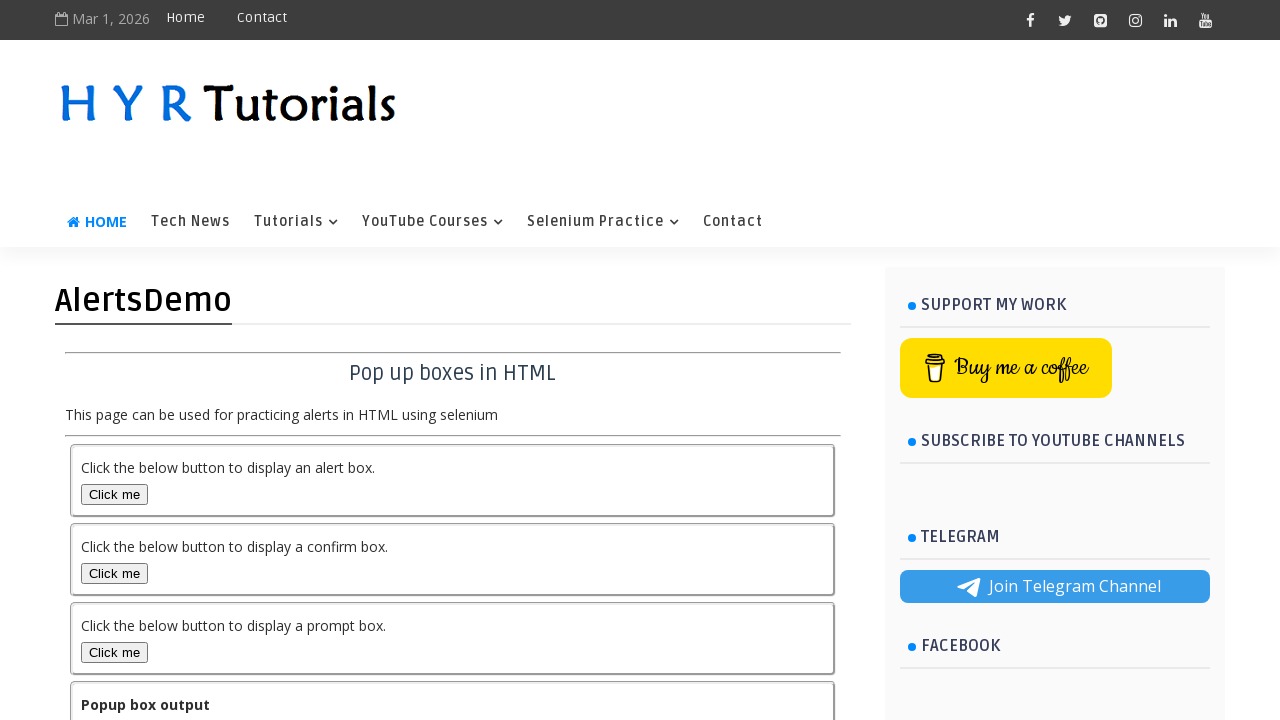

Set up dialog handler to accept alerts
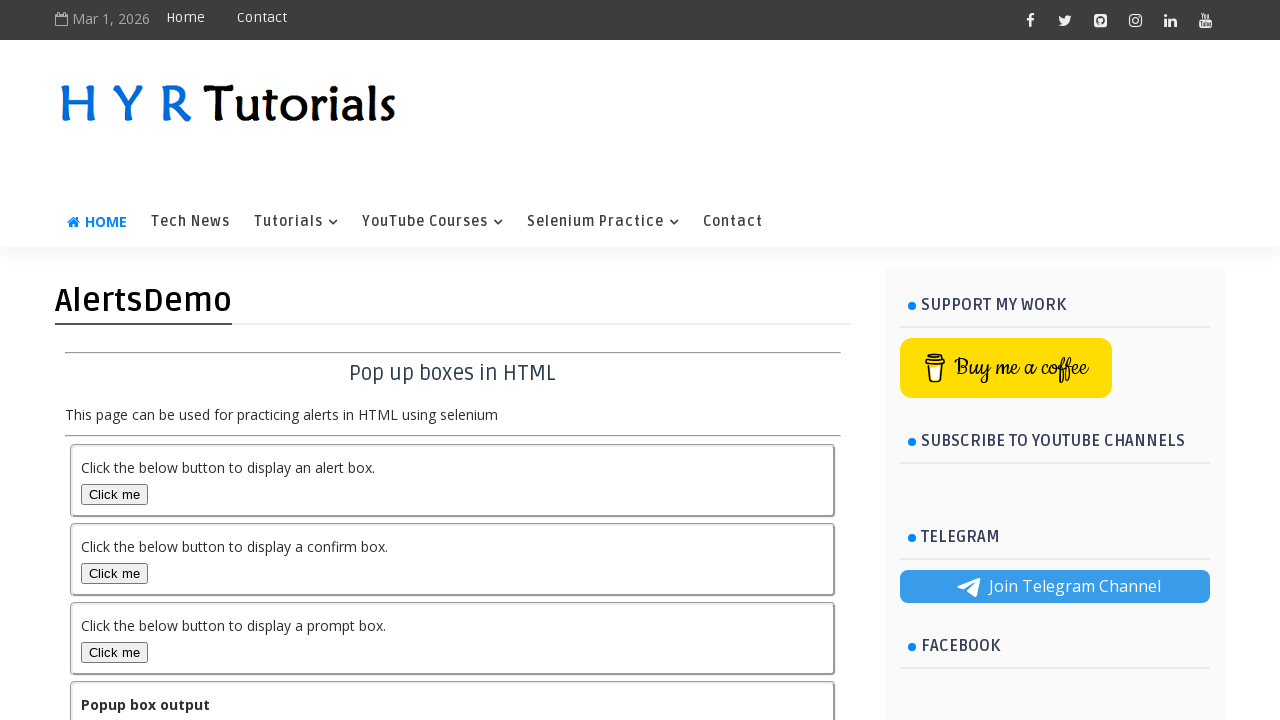

Clicked alert button to trigger JavaScript alert at (114, 494) on #alertBox
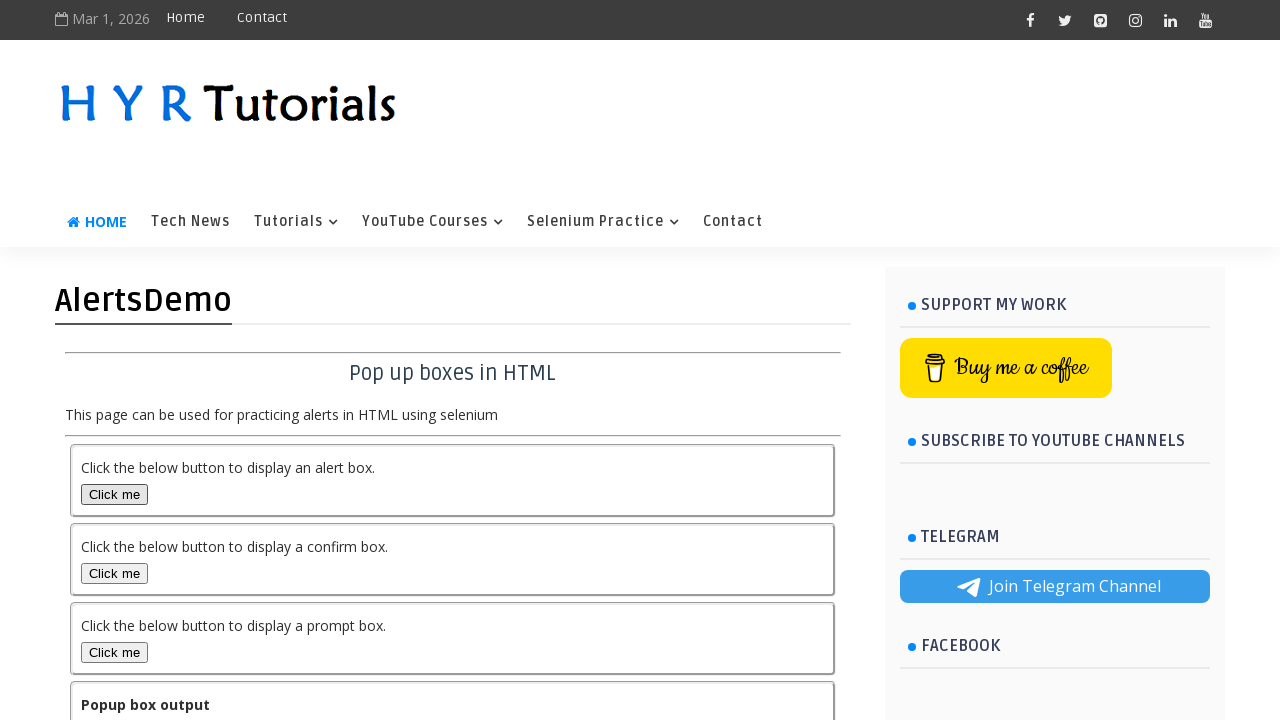

Waited 500ms for alert dialog to be processed
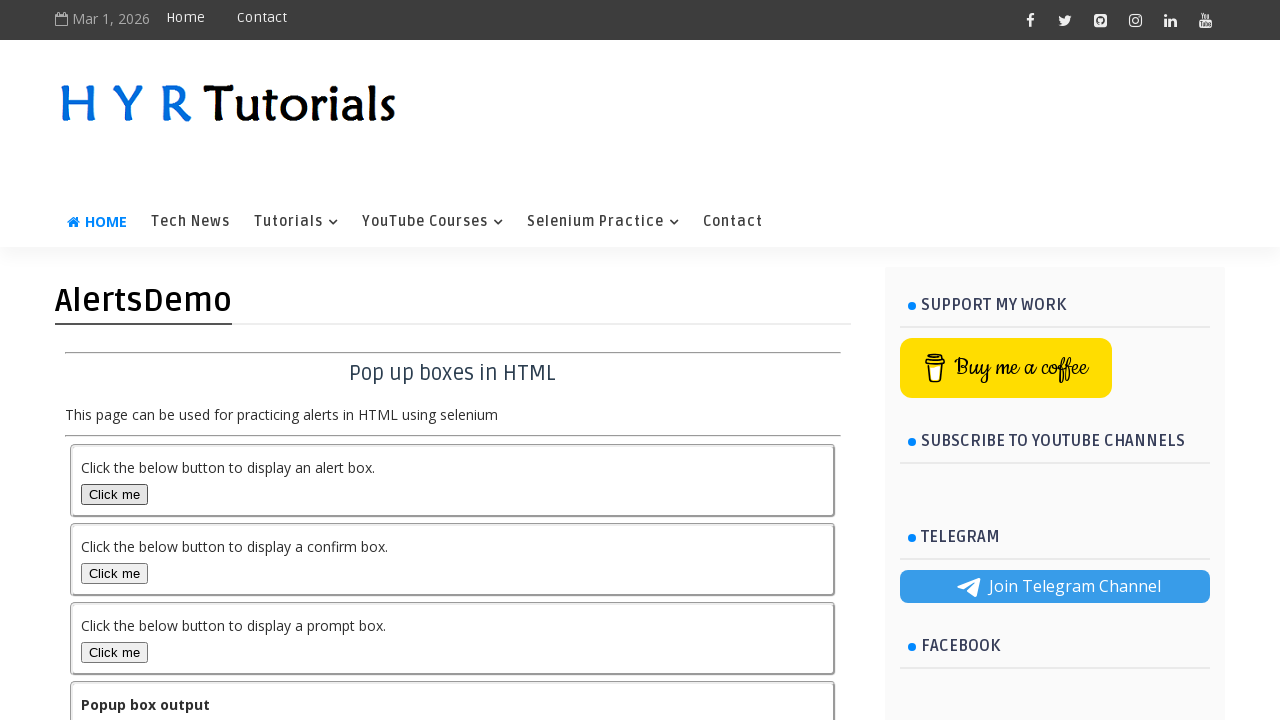

Located confirm button element
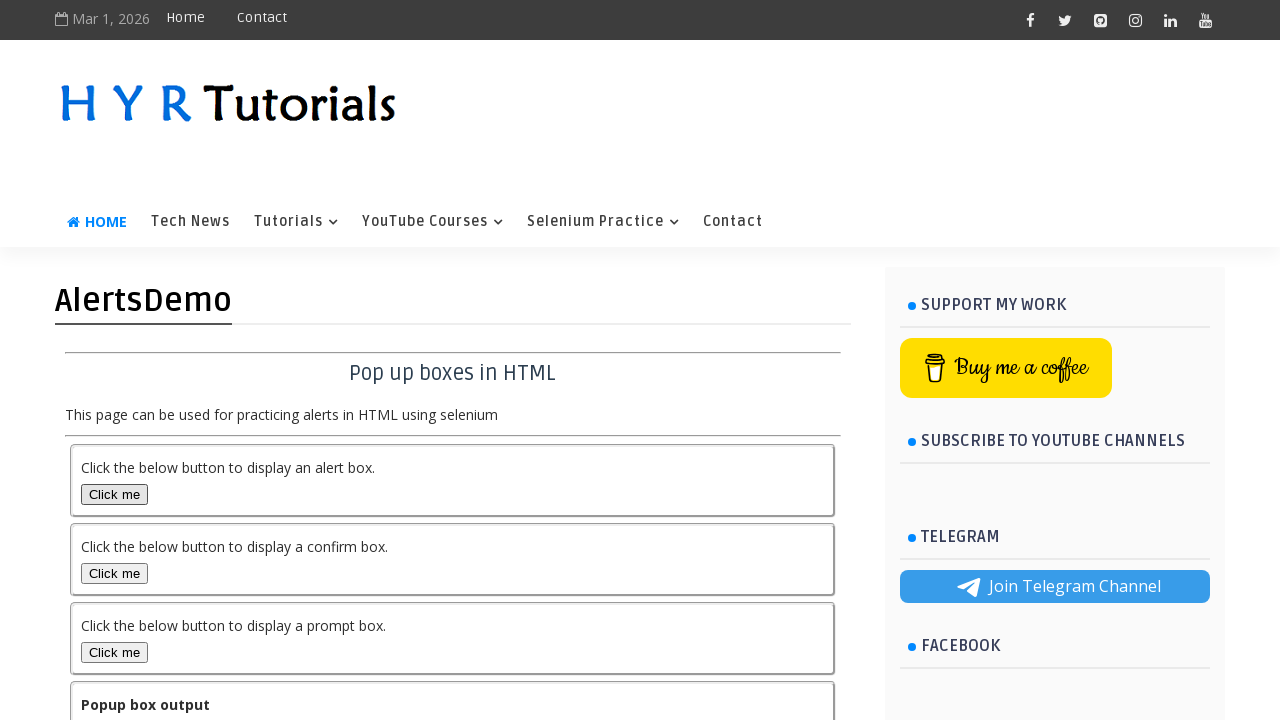

Verified confirm button is enabled
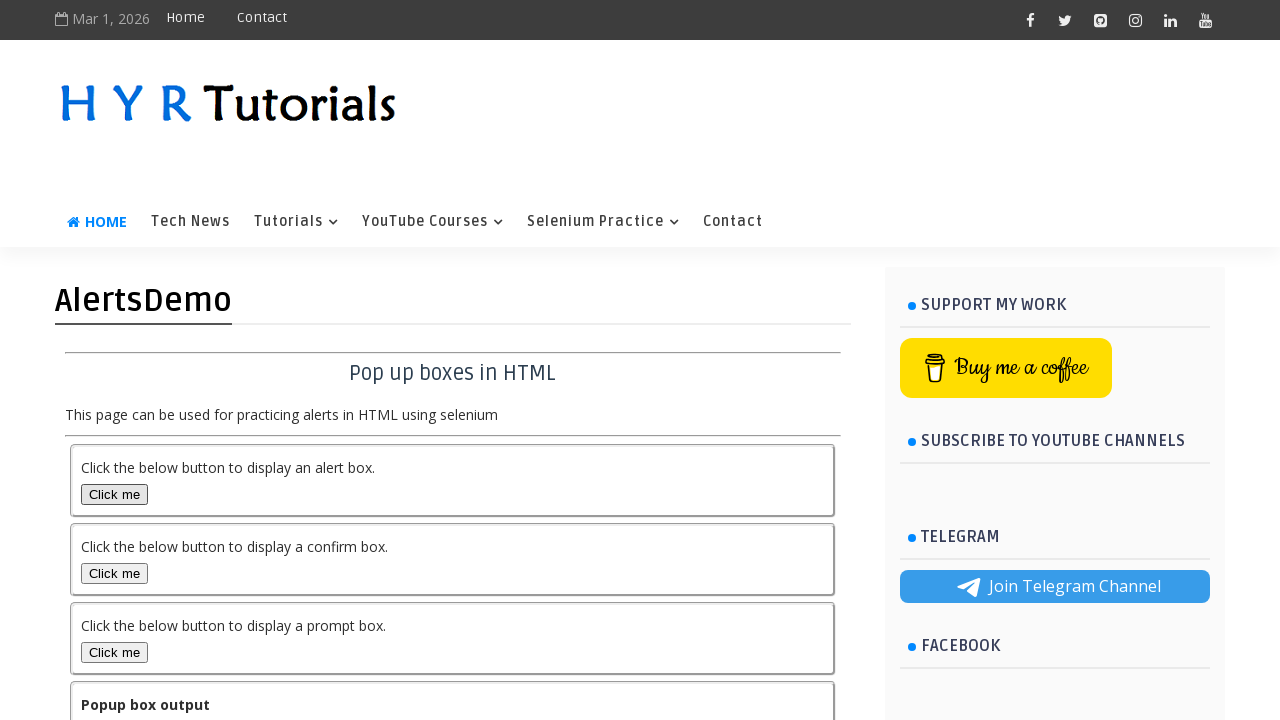

Set up dialog handler to dismiss confirm dialogs
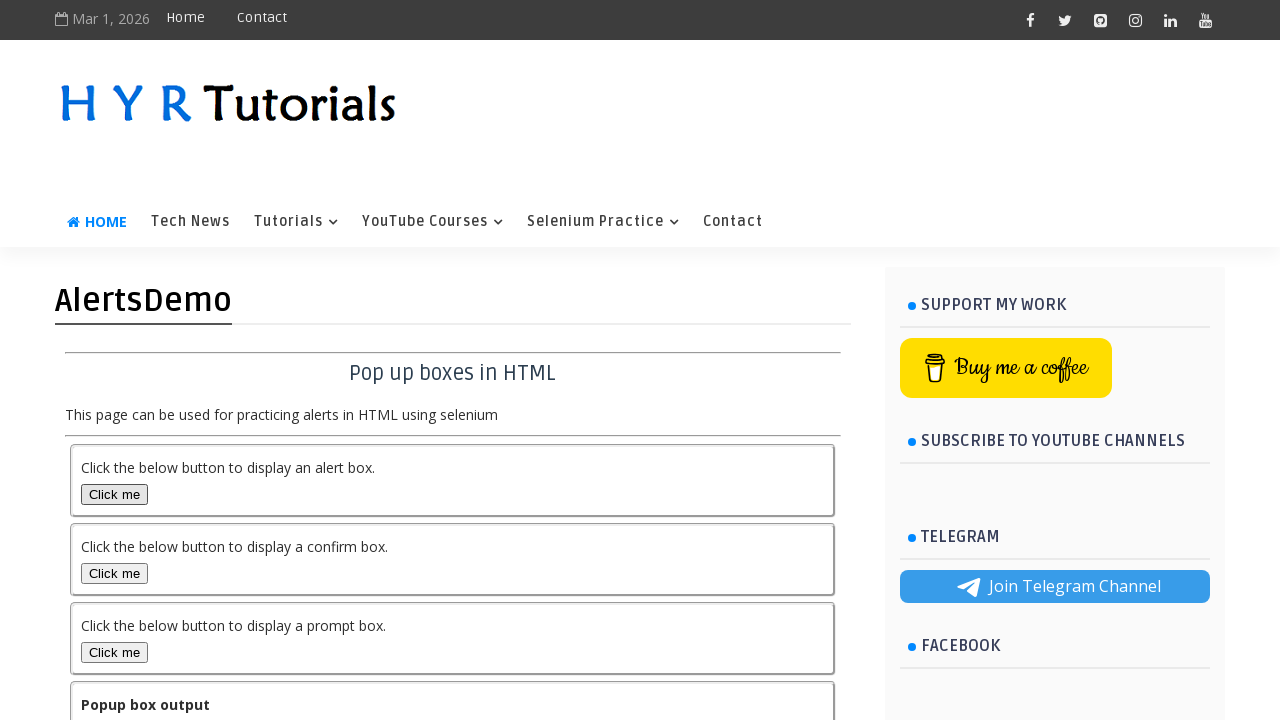

Clicked confirm button to trigger confirm dialog at (114, 573) on #confirmBox
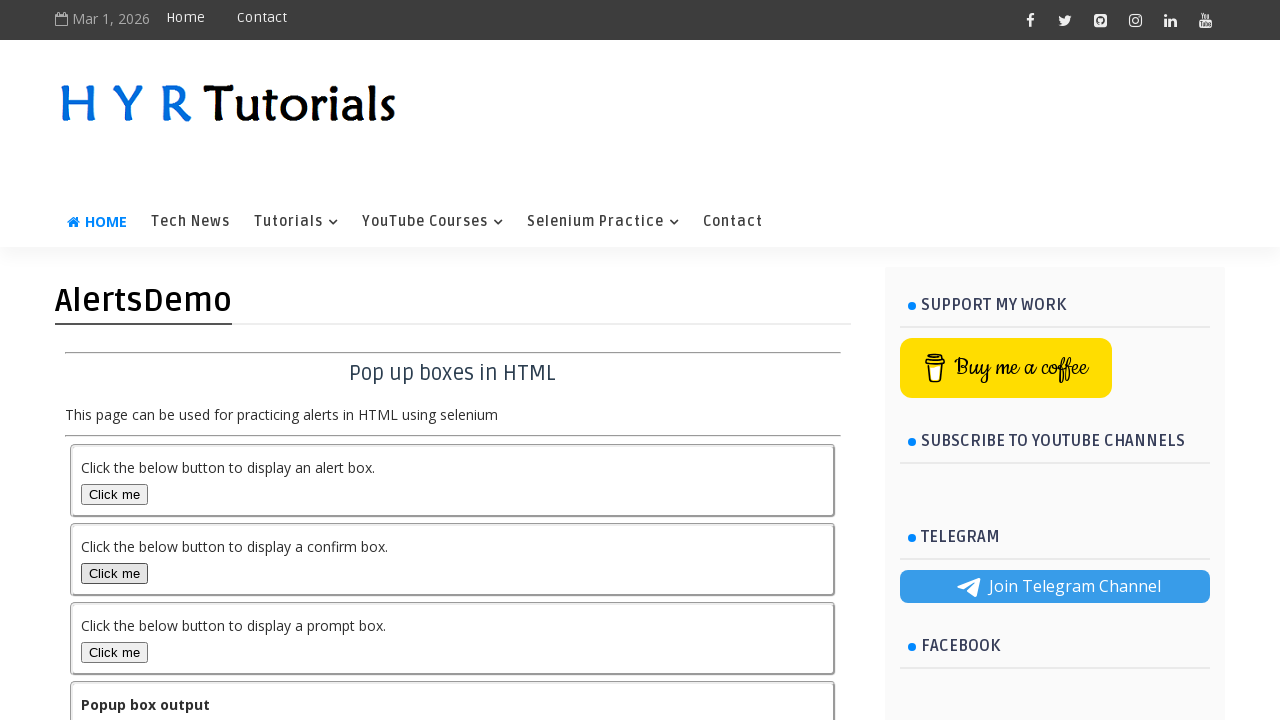

Waited 500ms for confirm dialog to be processed
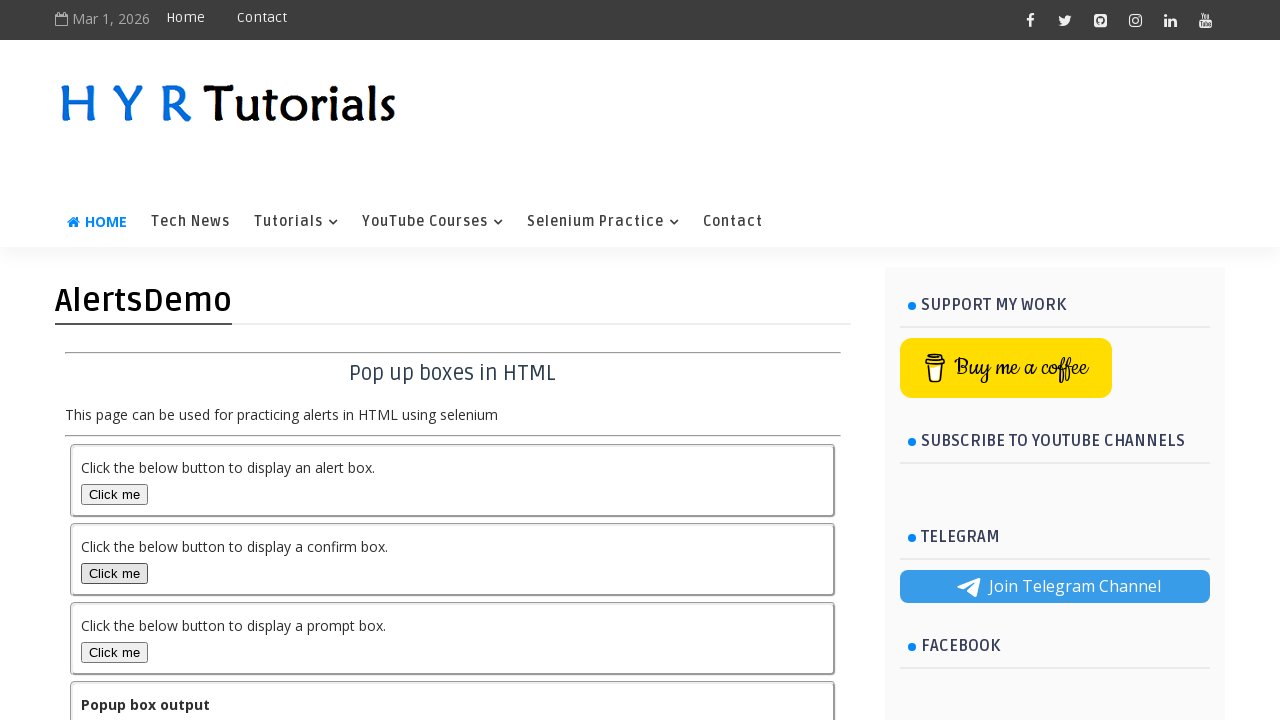

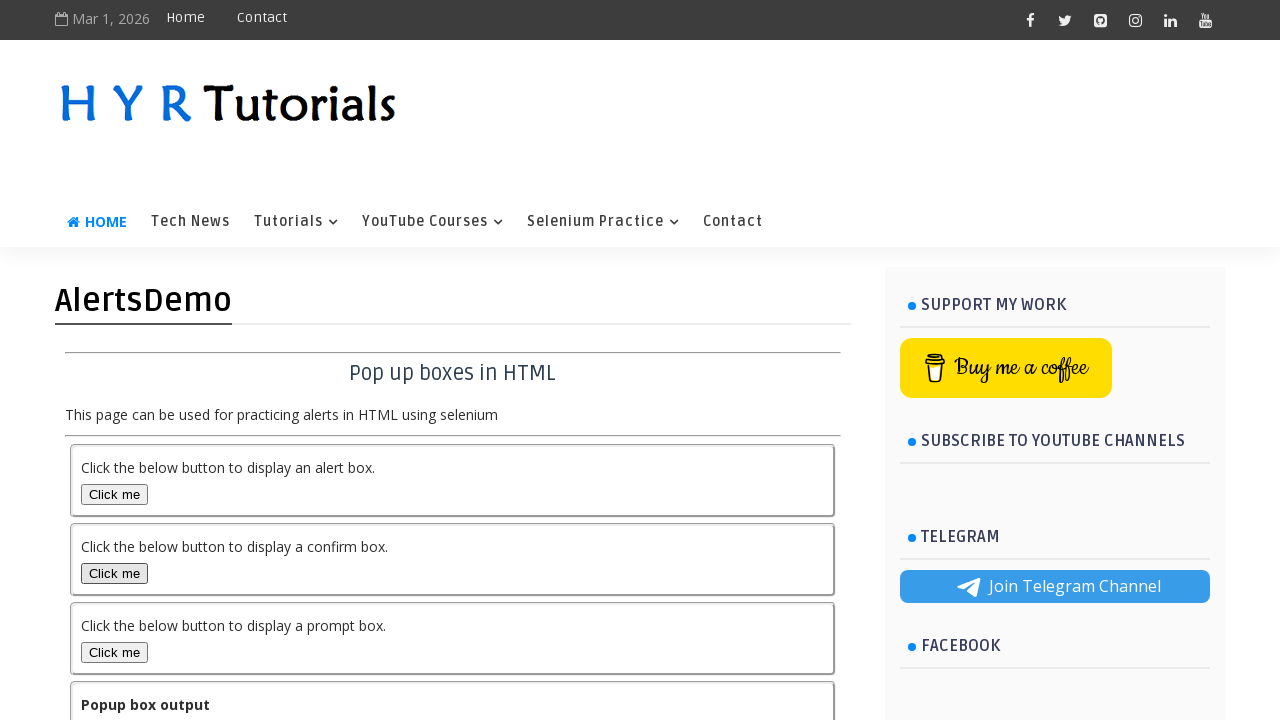